Tests drag and drop functionality on jQuery UI demo page by dragging a draggable element and dropping it onto a droppable target within an iframe

Starting URL: https://jqueryui.com/droppable/

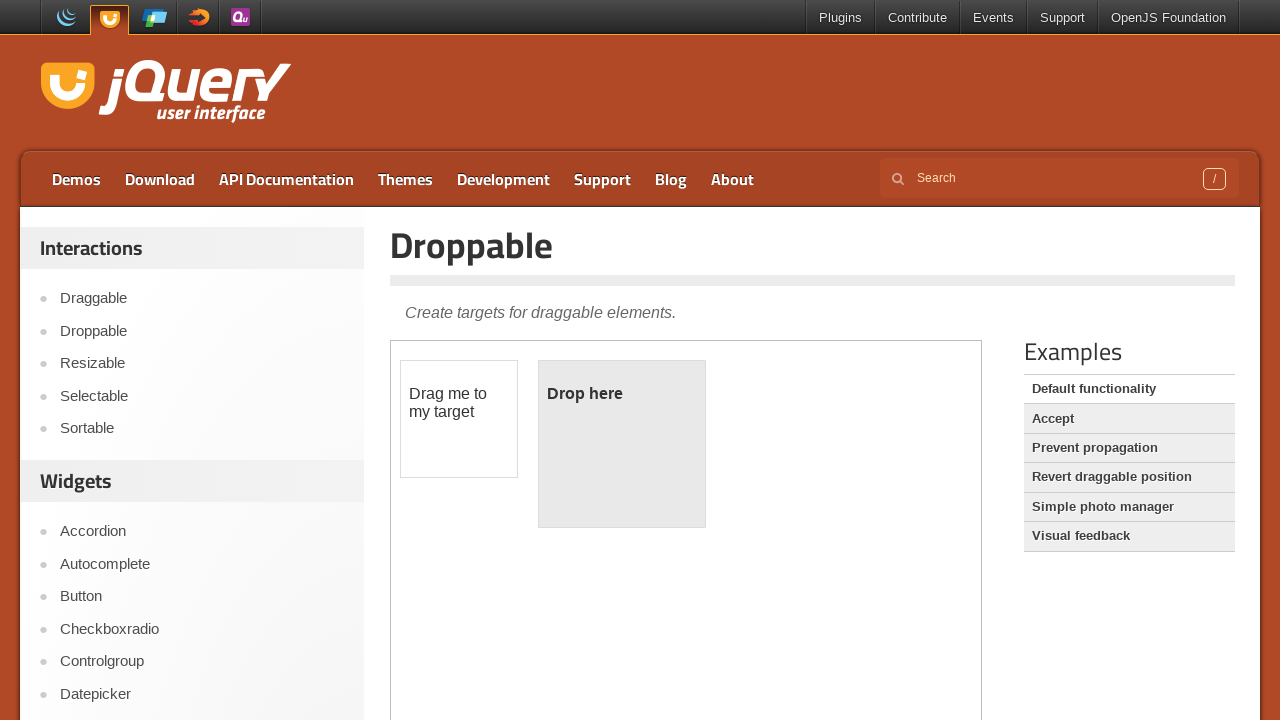

Located the demo iframe containing drag and drop elements
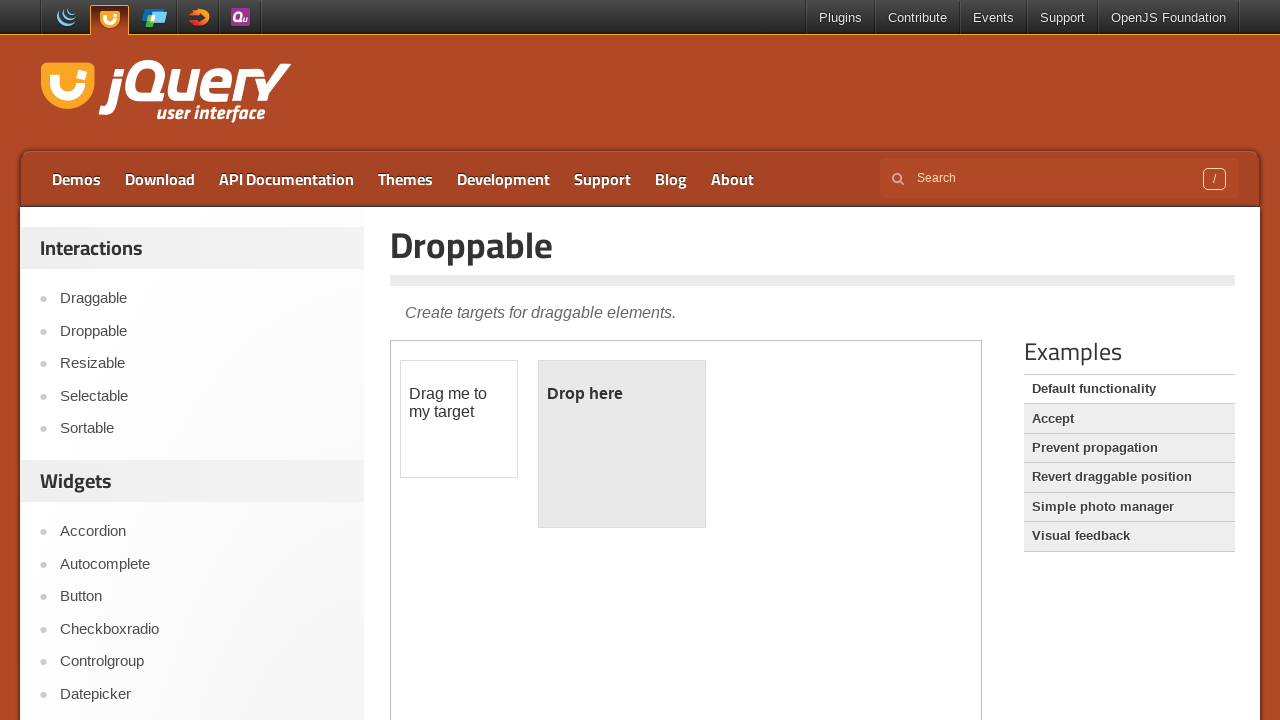

Located the draggable element (#draggable)
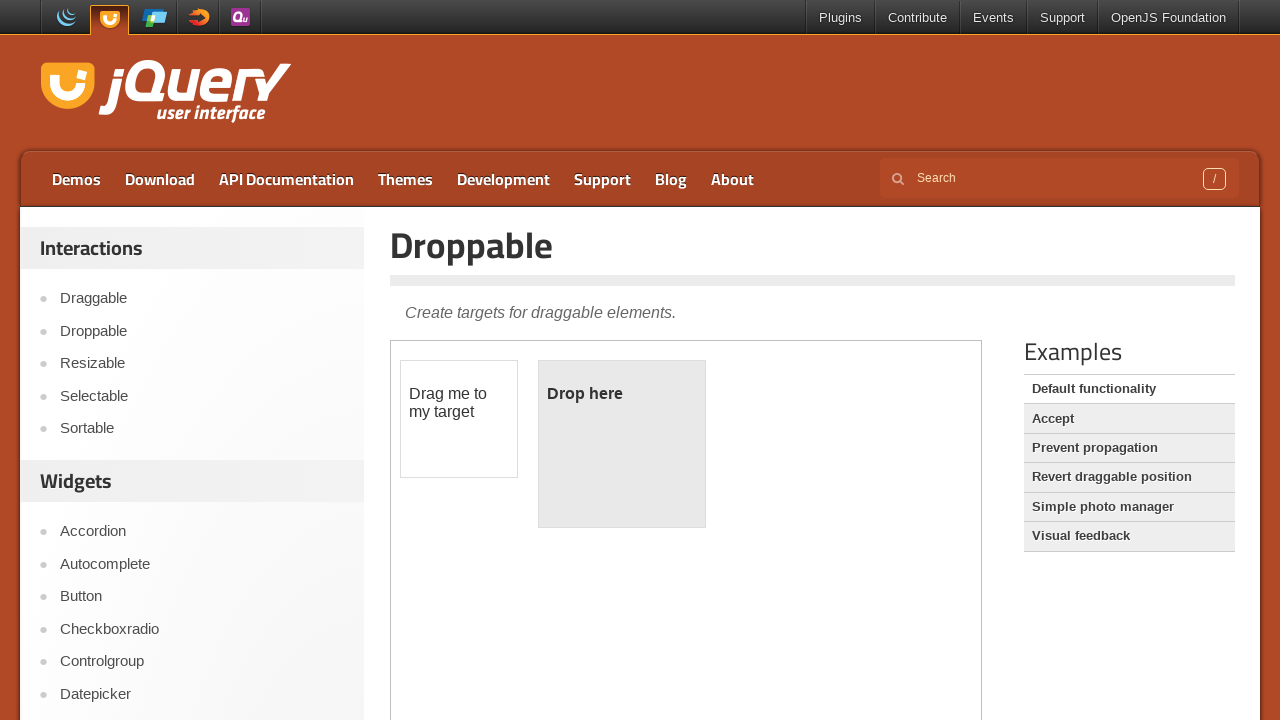

Located the droppable target element (#droppable)
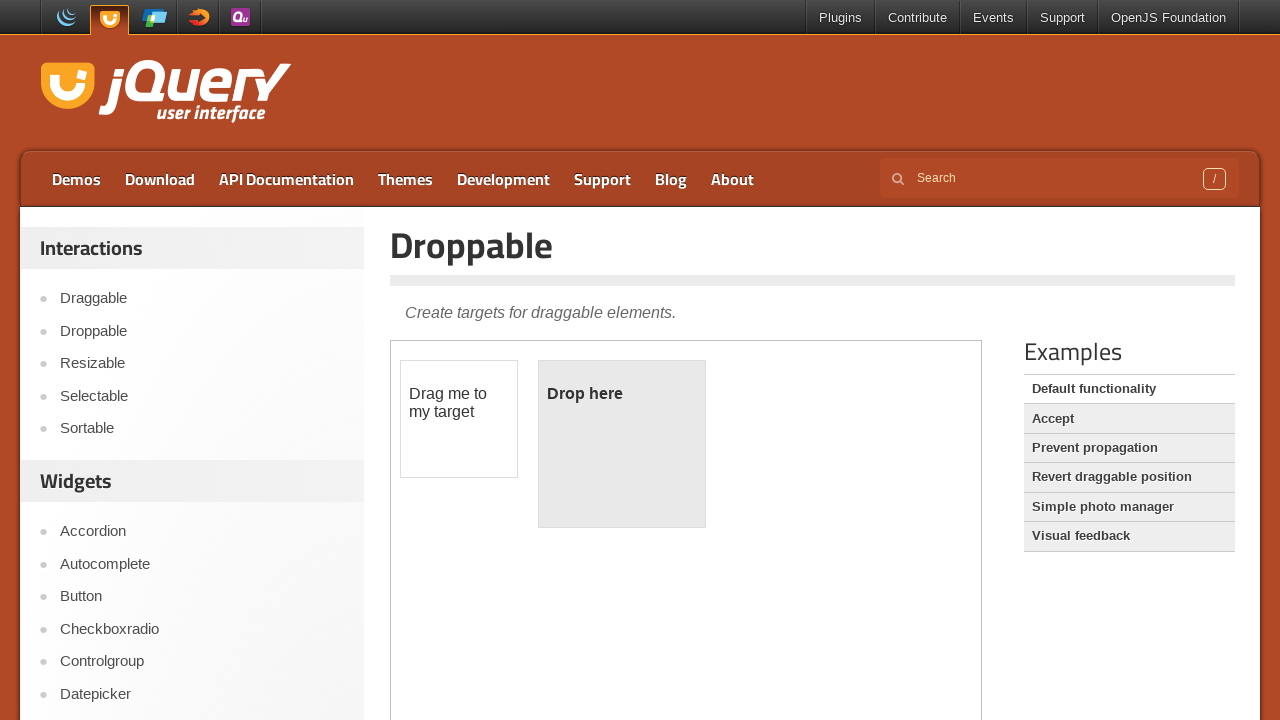

Dragged the draggable element and dropped it onto the droppable target at (622, 444)
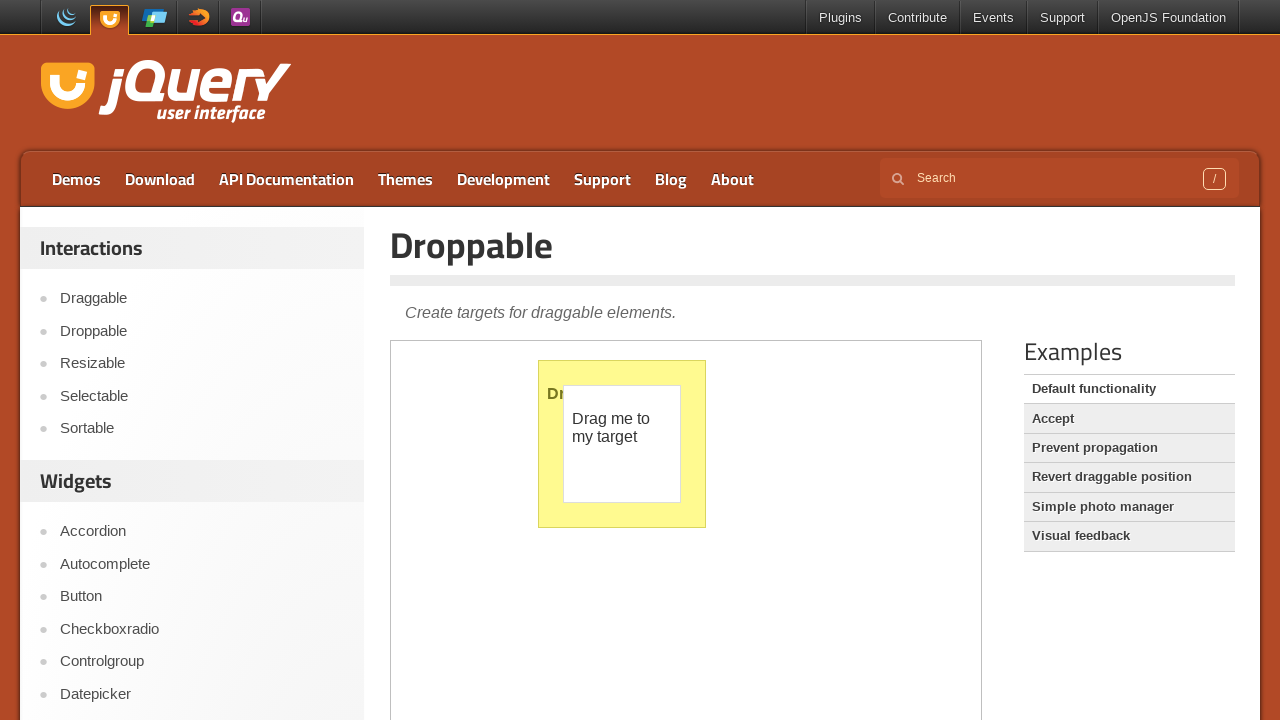

Verified successful drop - droppable element now highlighted with ui-state-highlight class
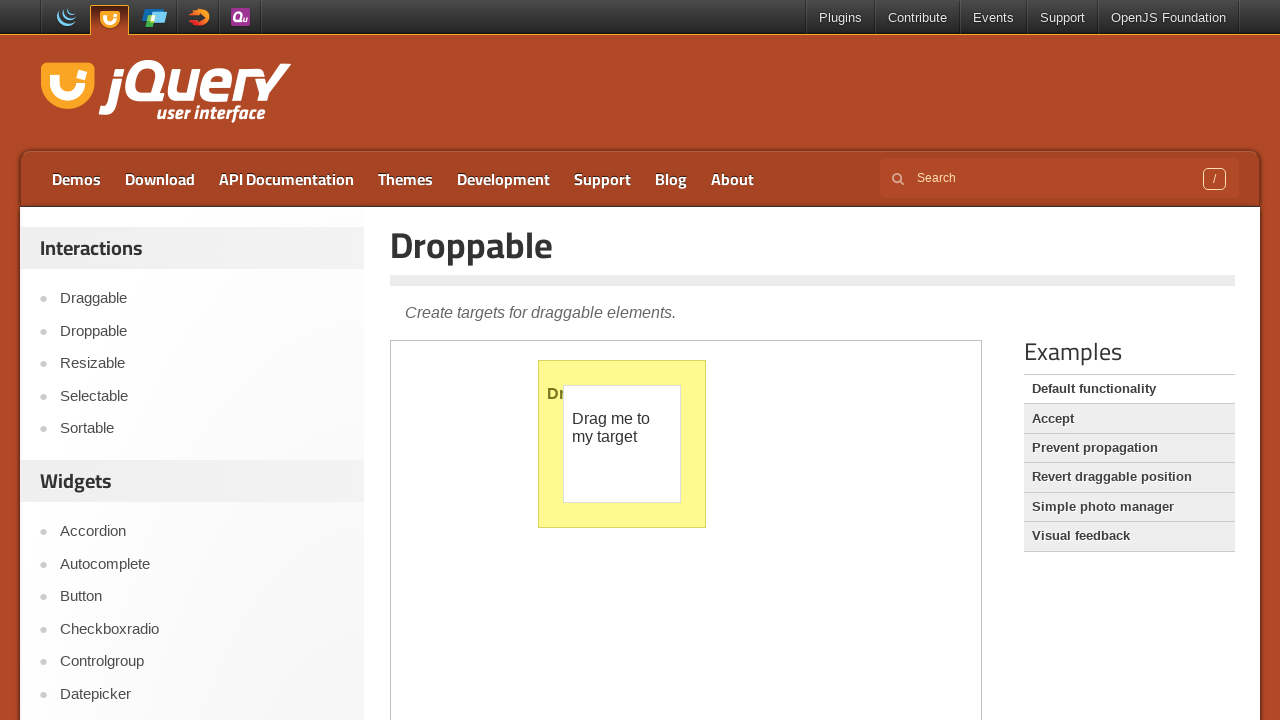

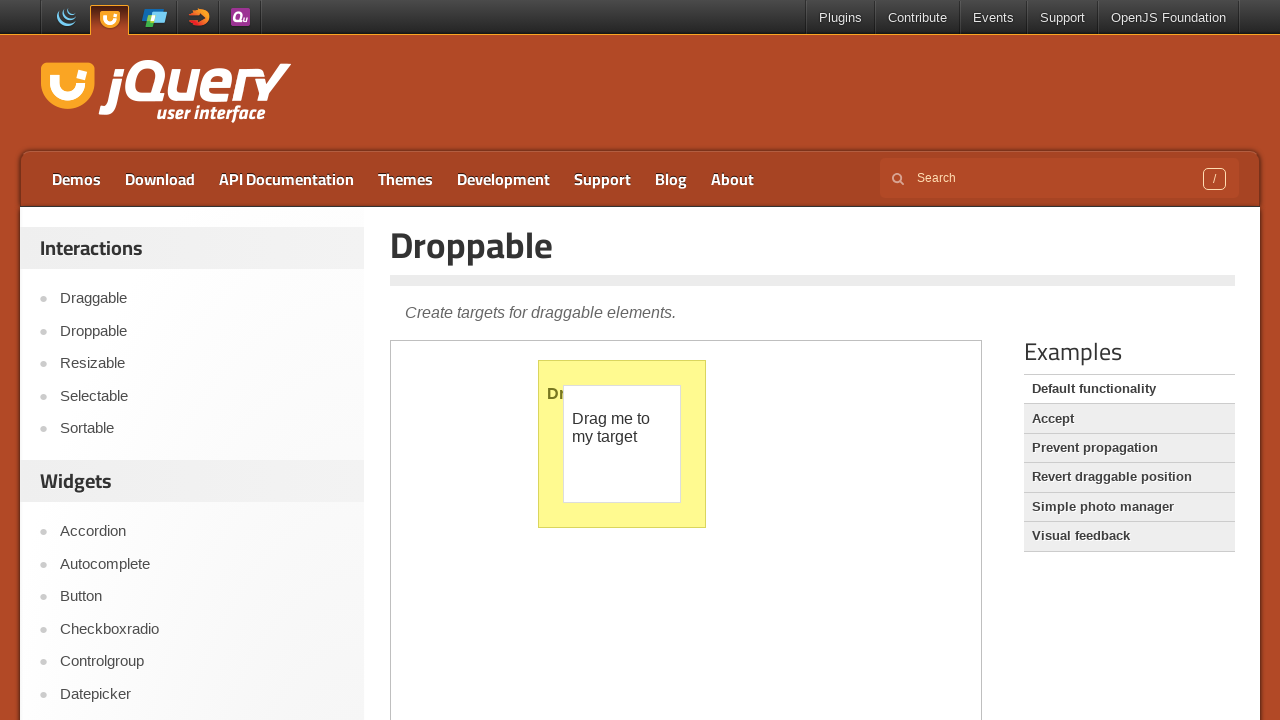